Tests accepting a JavaScript prompt alert after entering text into the prompt

Starting URL: https://the-internet.herokuapp.com/javascript_alerts

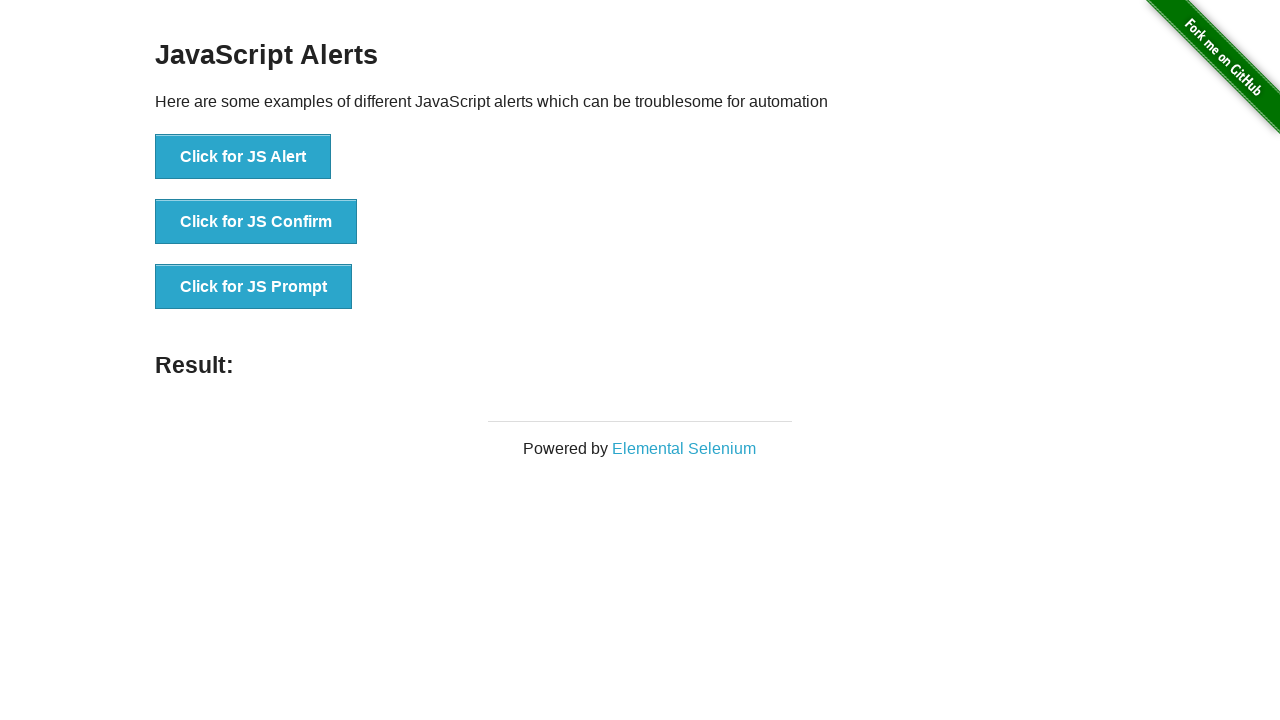

Set up dialog handler to accept prompt with text 'test'
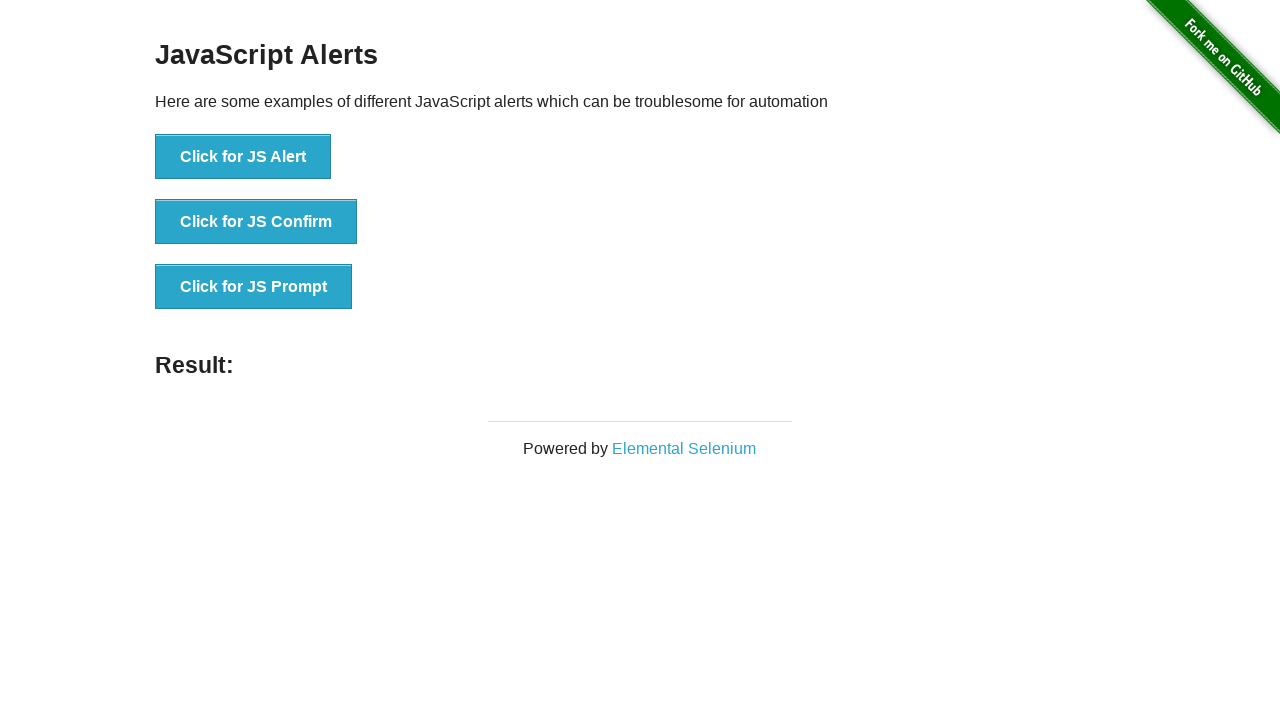

Clicked the JS Prompt button at (254, 287) on xpath=//button[contains(text(),'JS Prompt')]
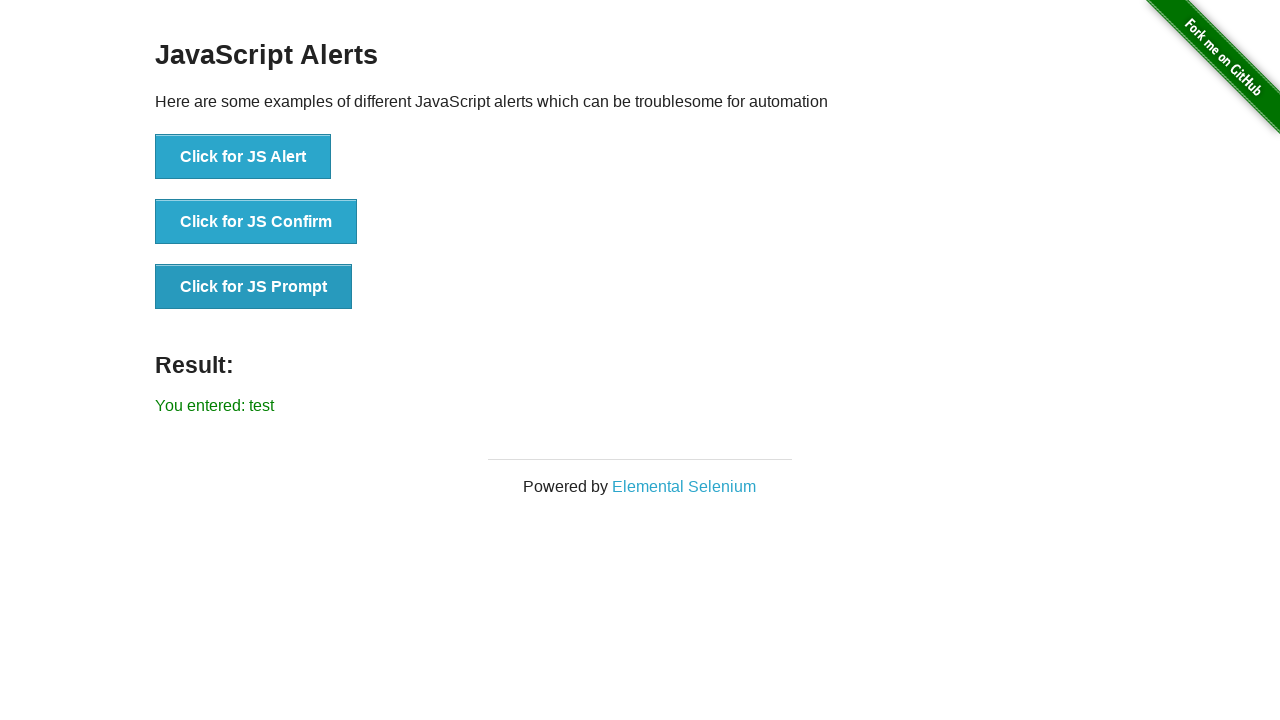

Result text appeared on page
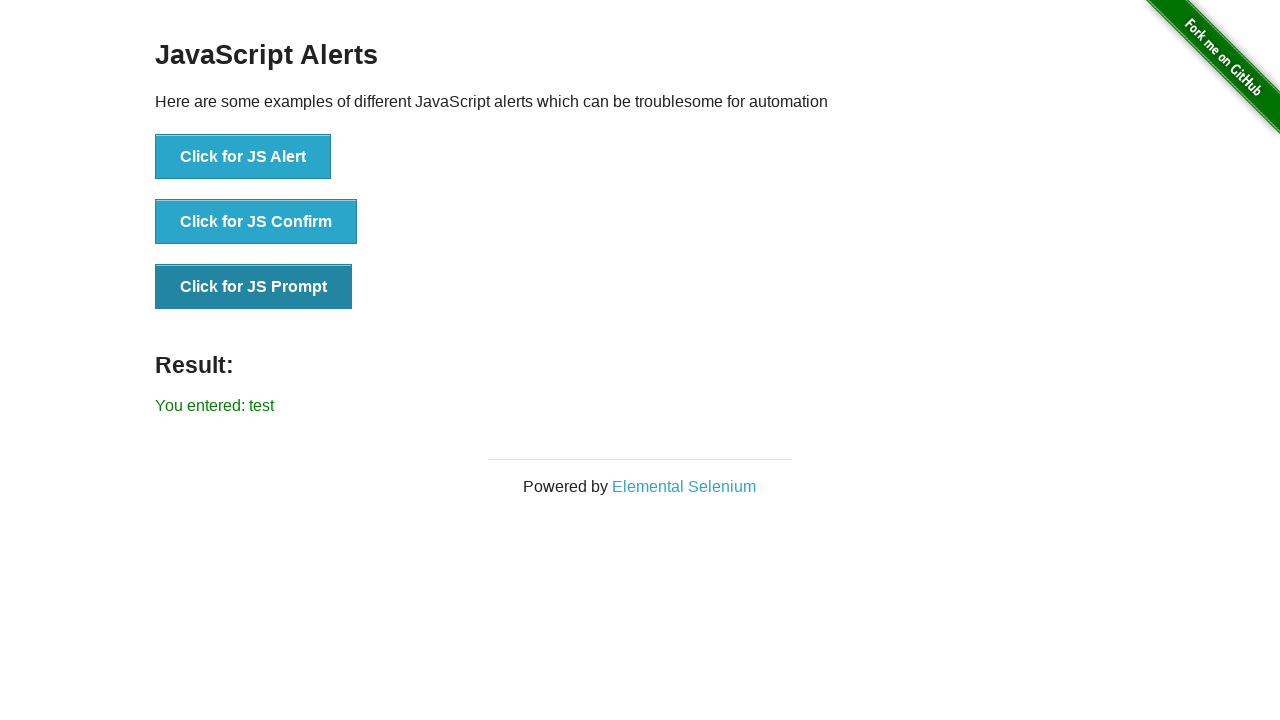

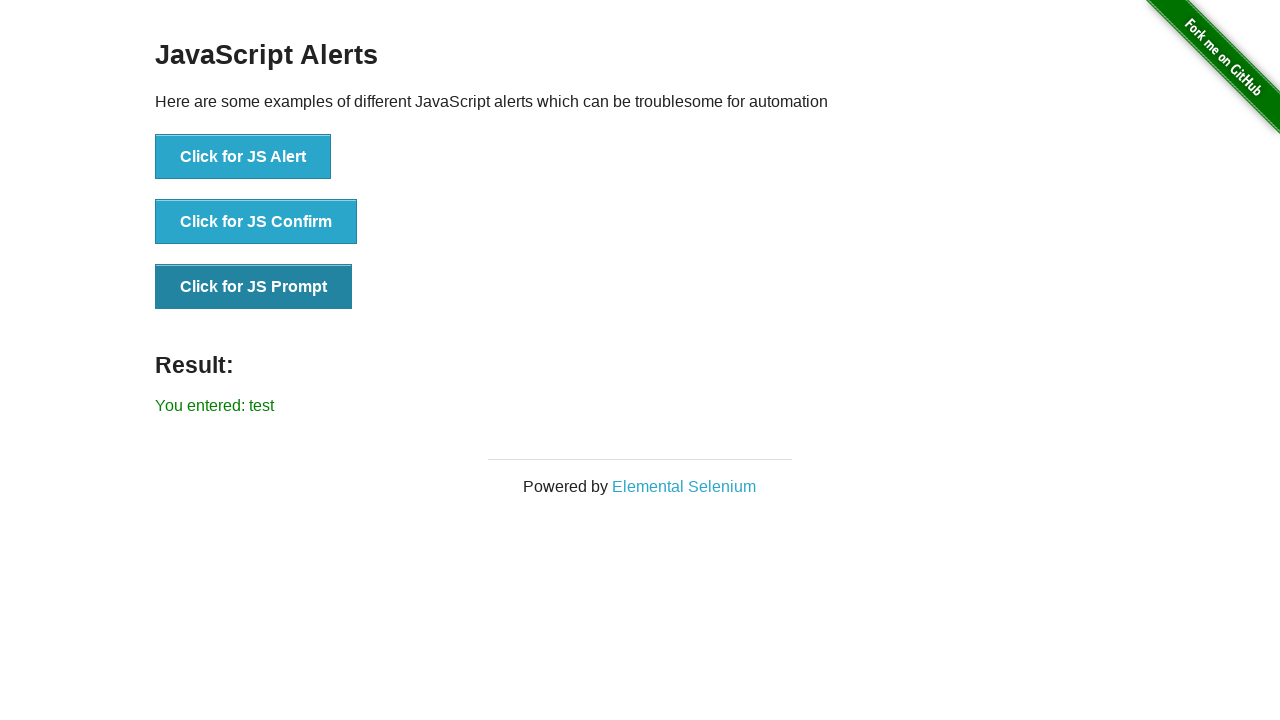